Tests navigation through BigBasket's menu by hovering over Food Court category, then Breakfast subcategory, and clicking on English Breakfast to verify product listing

Starting URL: https://www.bigbasket.com/

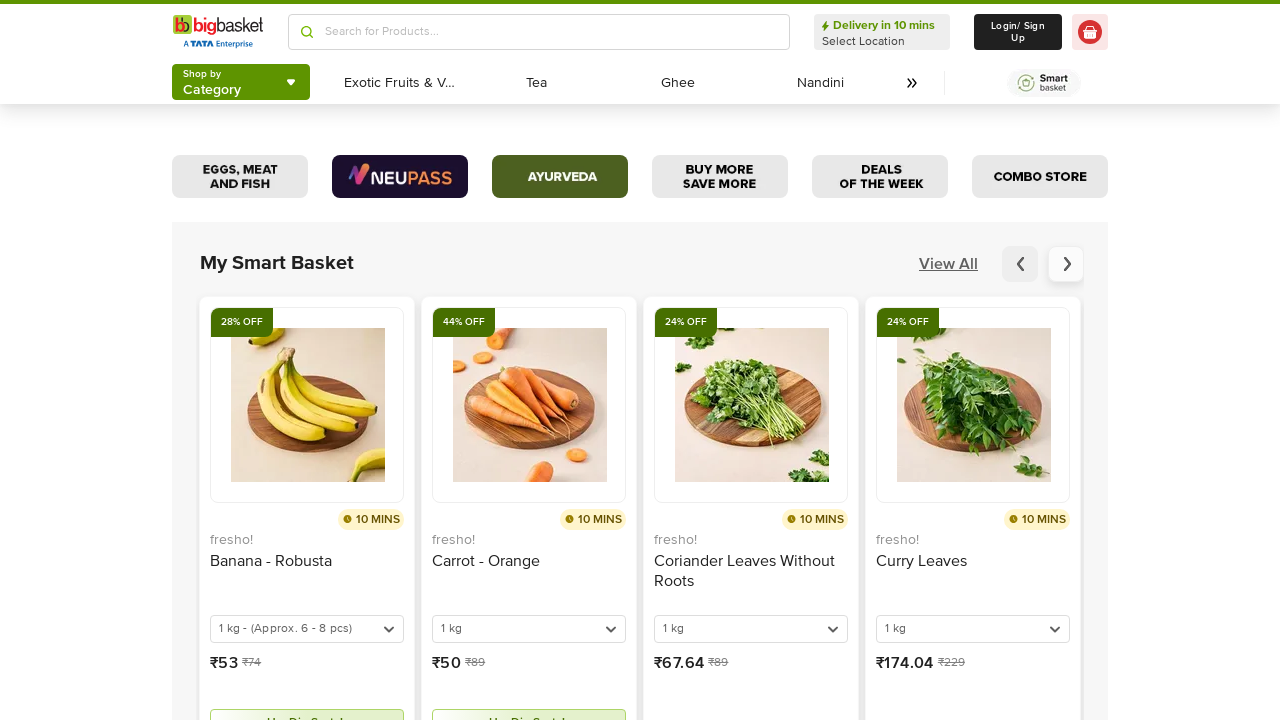

Set viewport size to 1920x1080
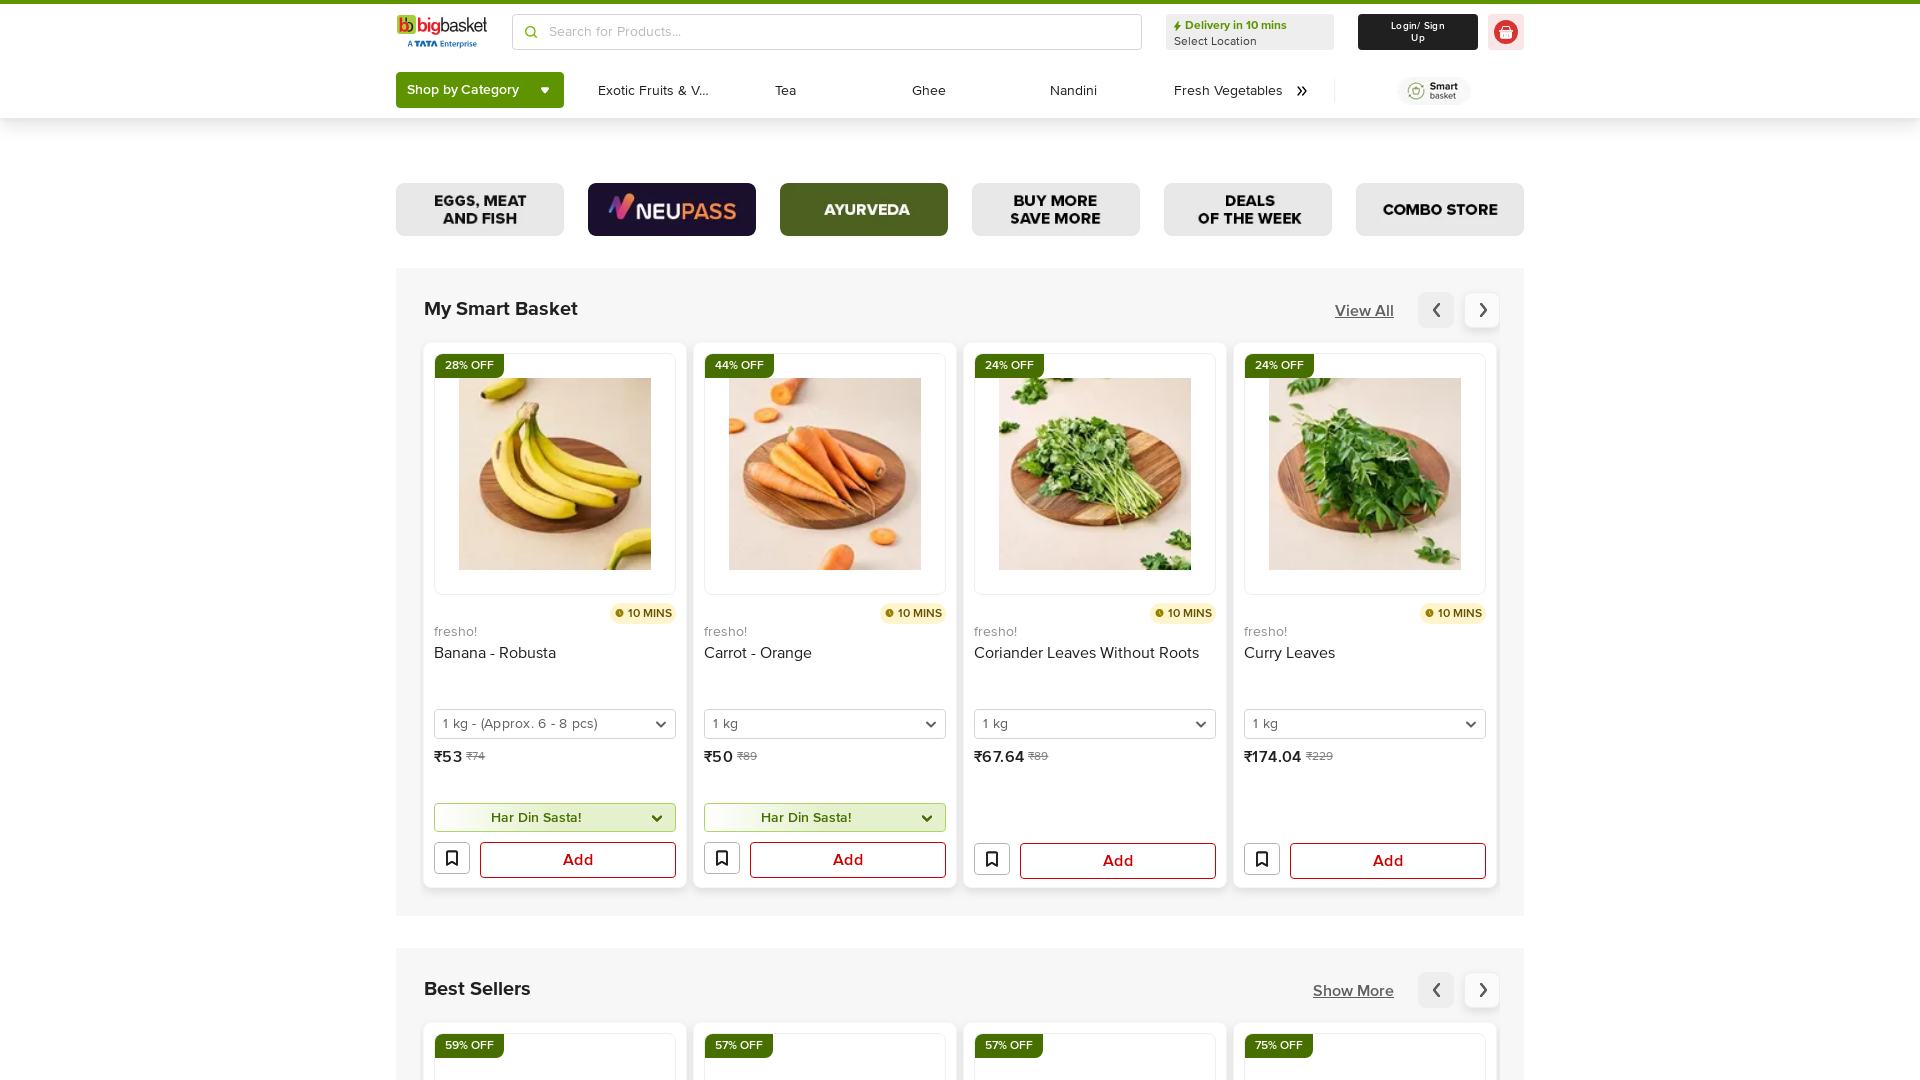

Clicked the menu button at (480, 90) on [id="headlessui-menu-button-:Ramkj6:"]
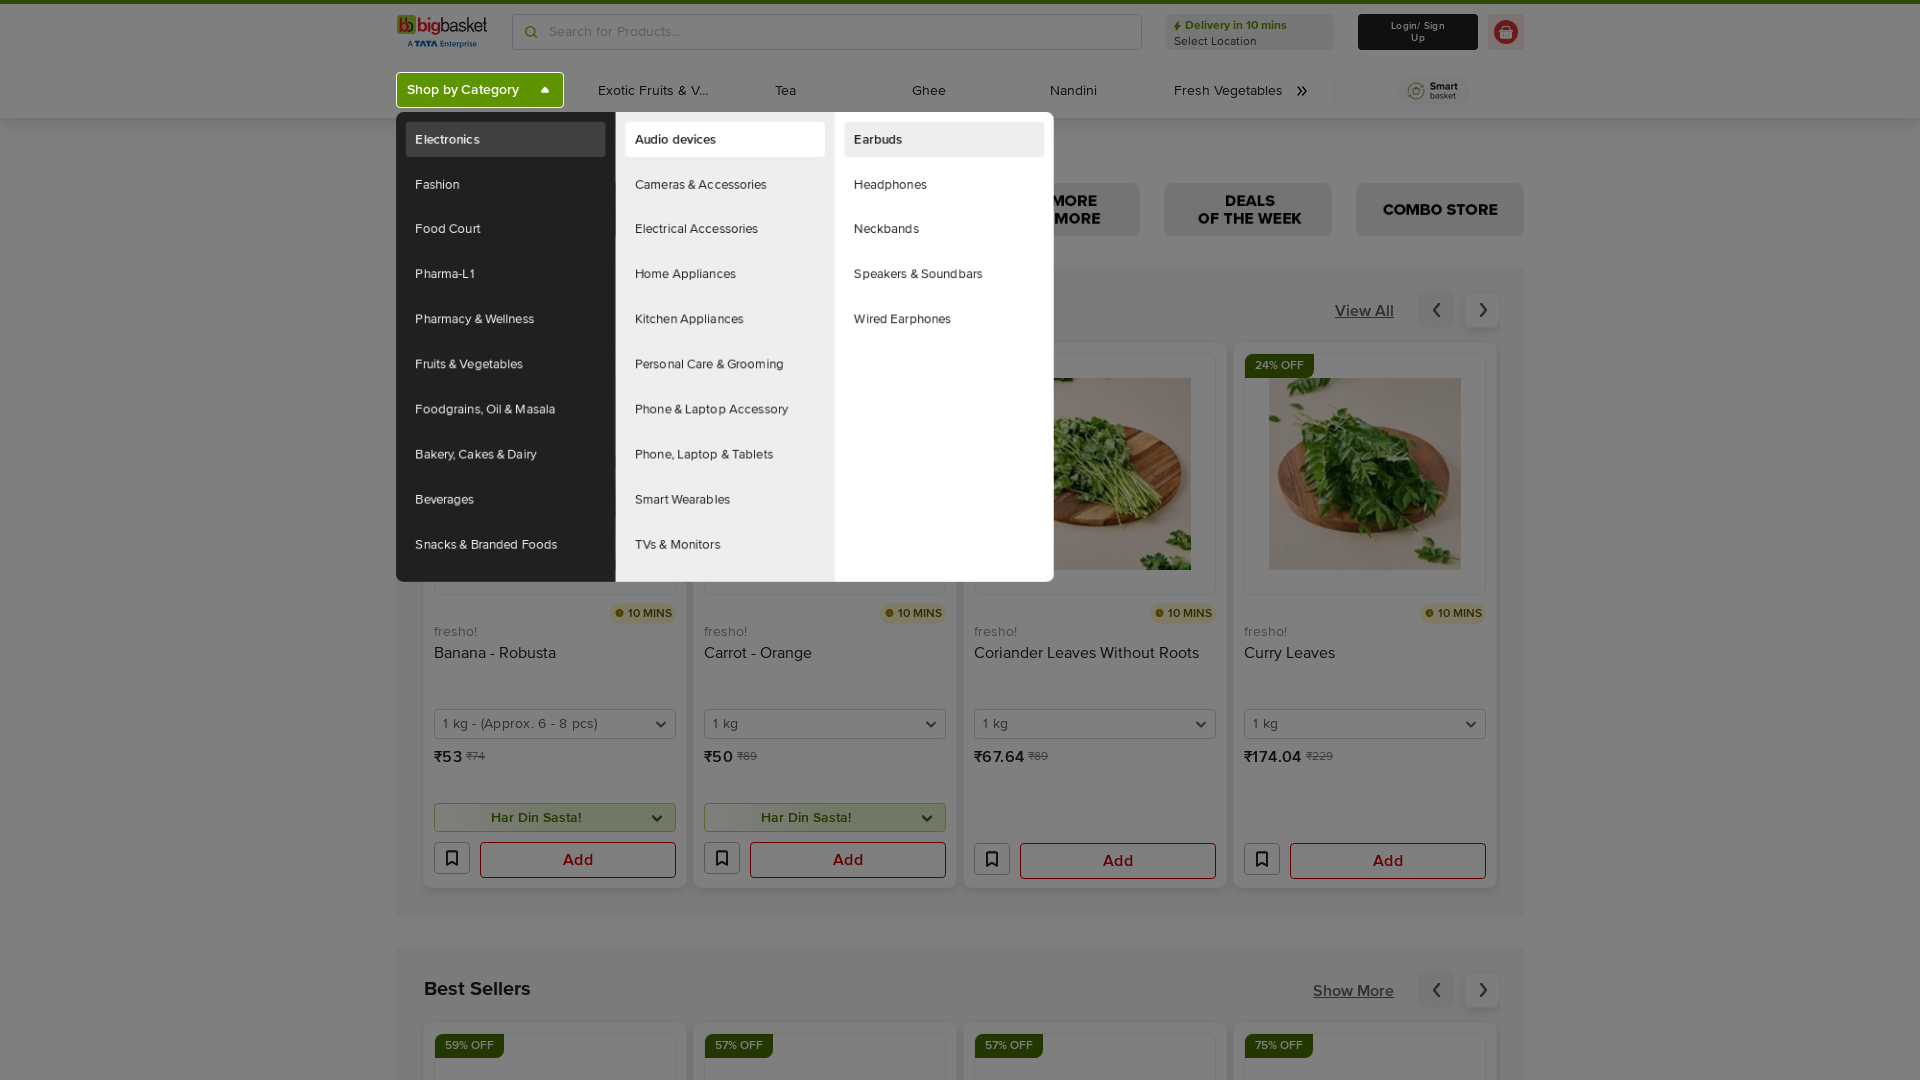

Food Court category became visible
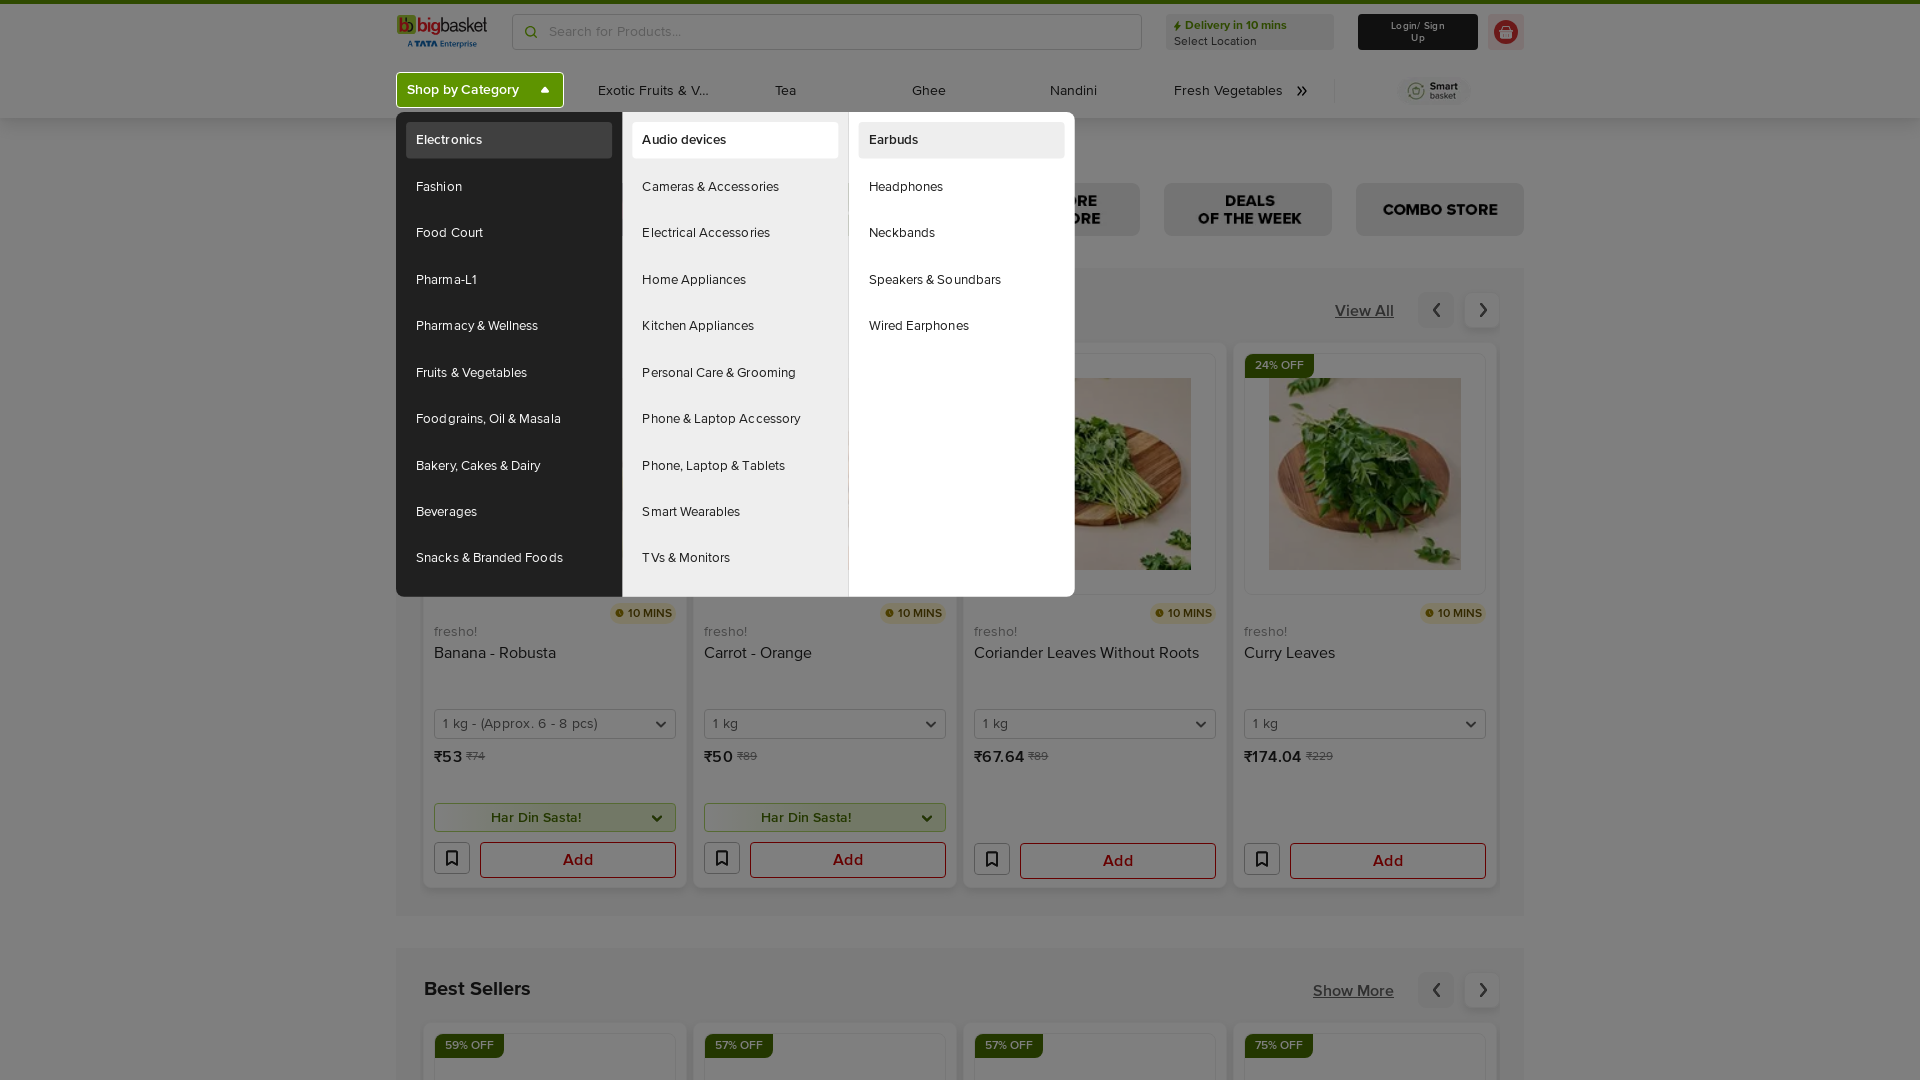

Hovered over Food Court category at (509, 233) on [id="headlessui-menu-items-:Rimkj6:"] >> internal:role=link[name="Food Court"i]
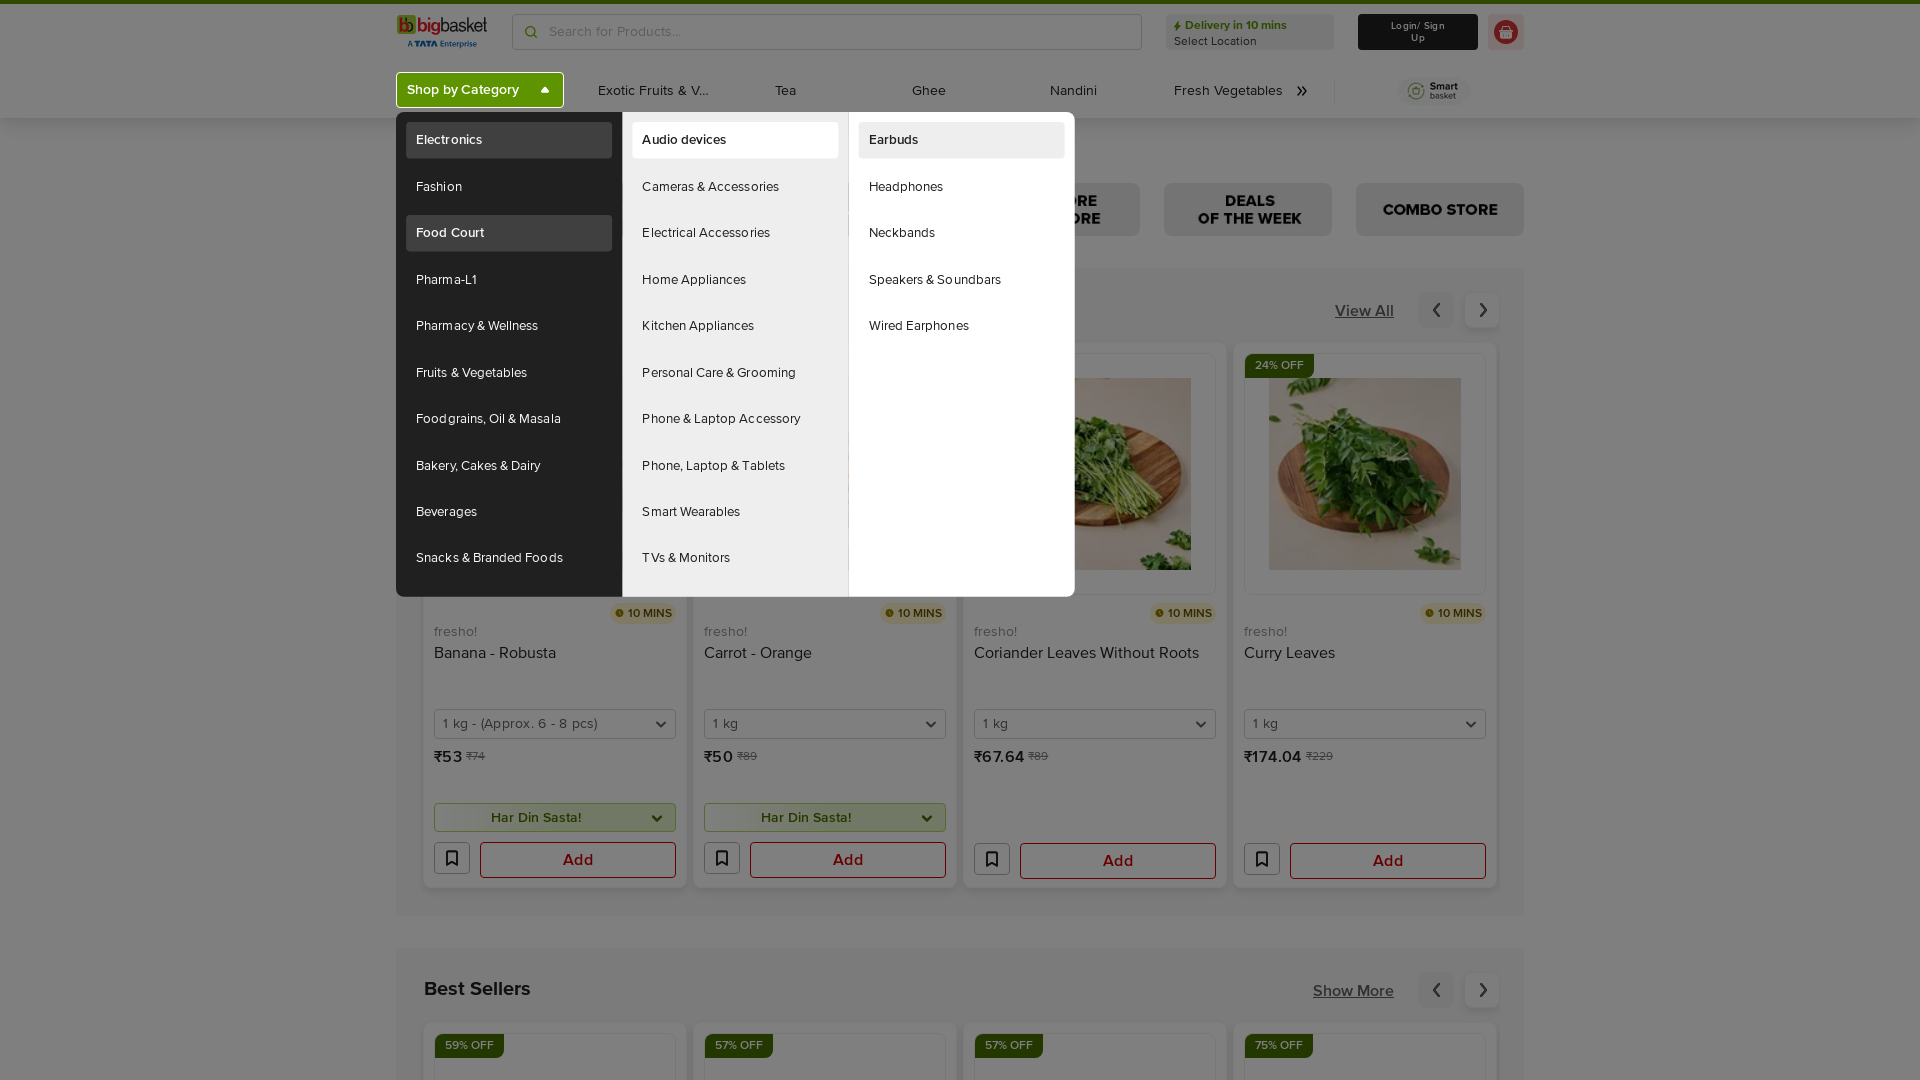

Breakfast subcategory became visible
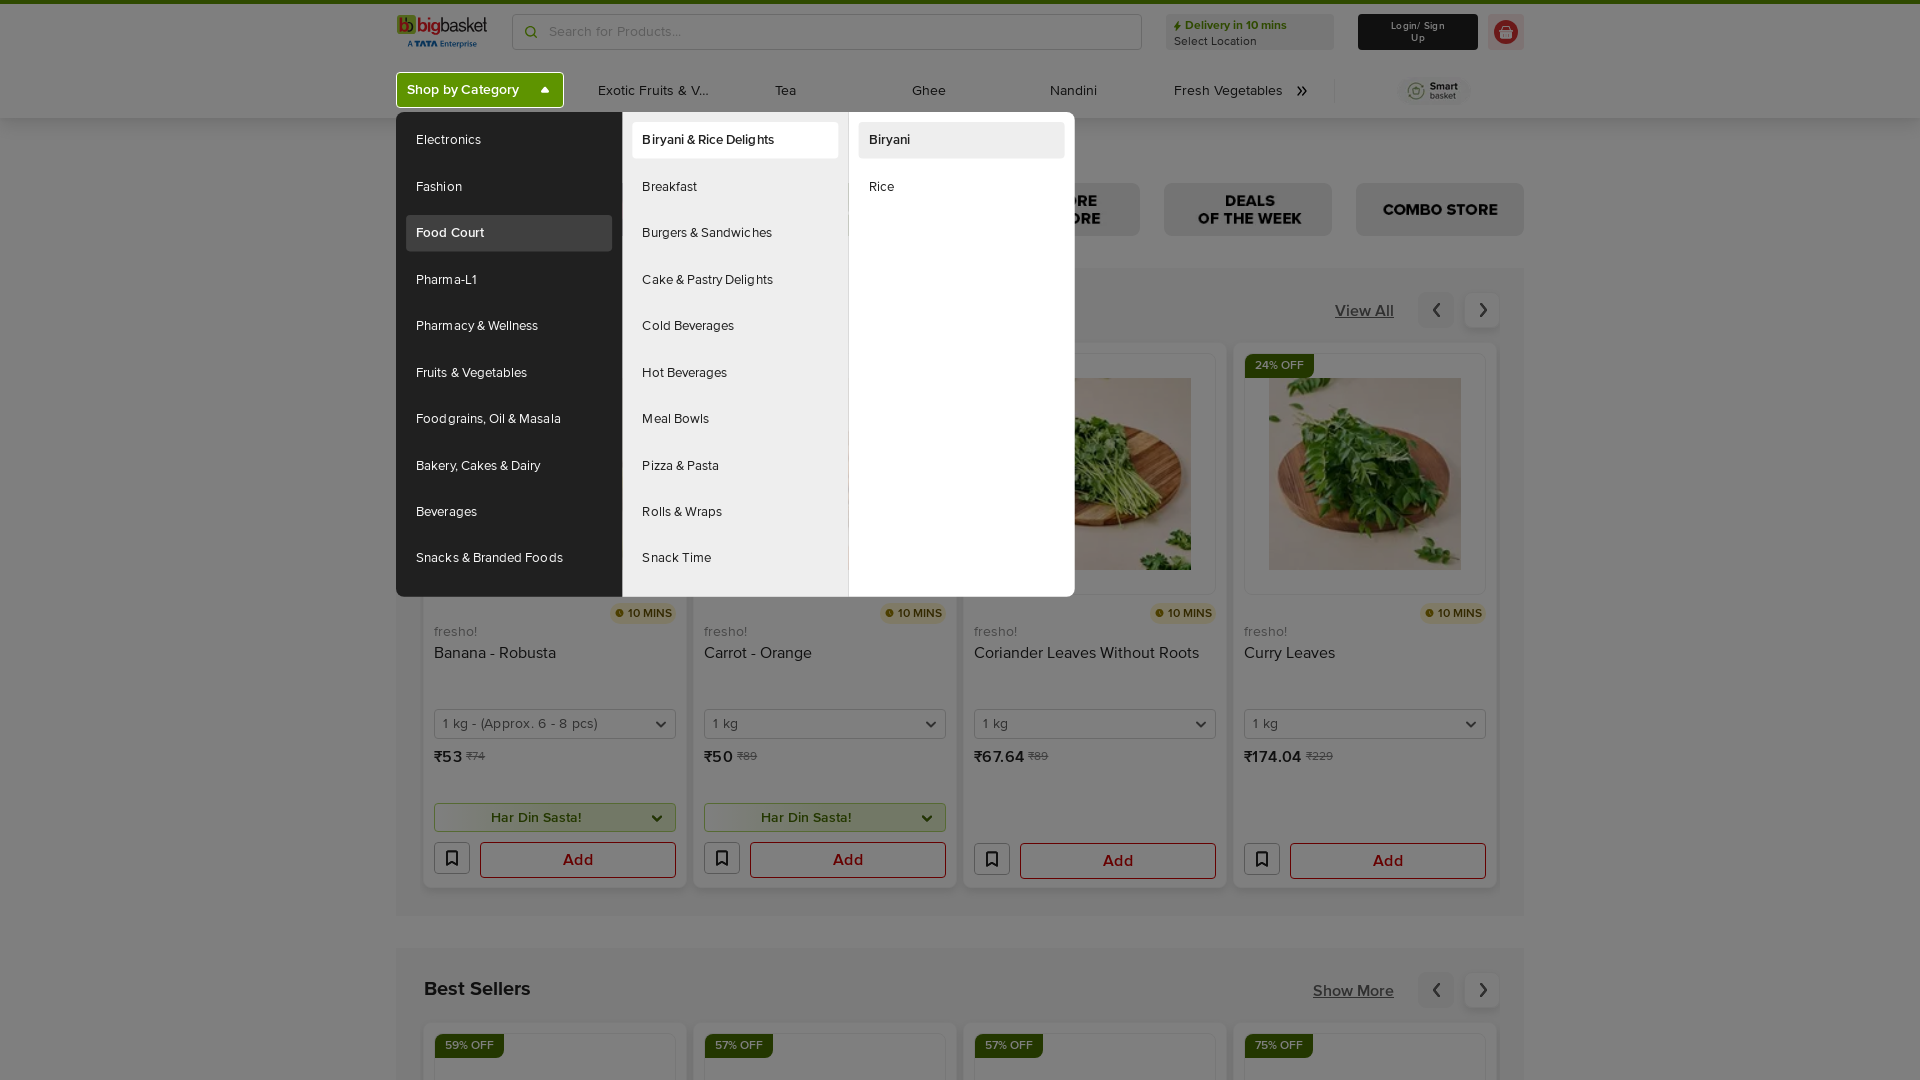

Hovered over Breakfast subcategory at (735, 187) on [data-headlessui-state="open"] nav >> internal:text="Breakfast"s
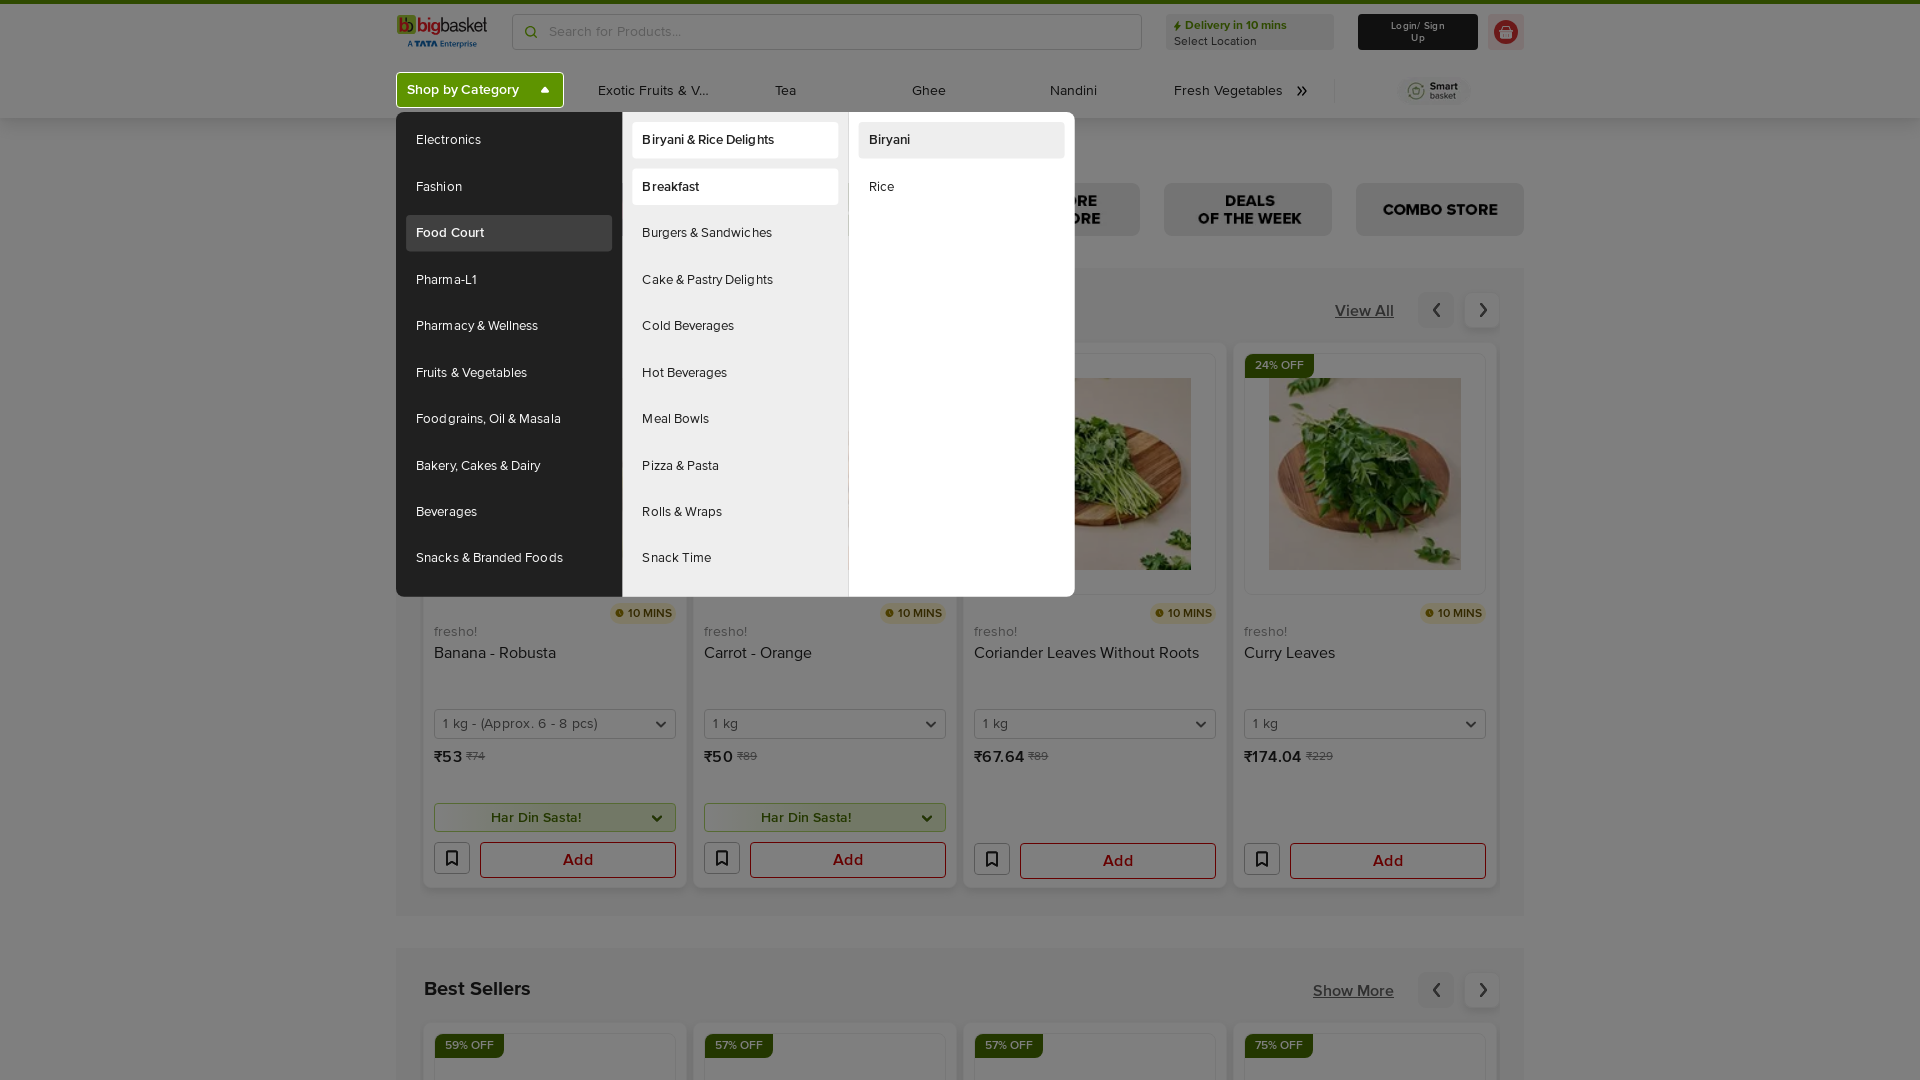

English Breakfast option became visible
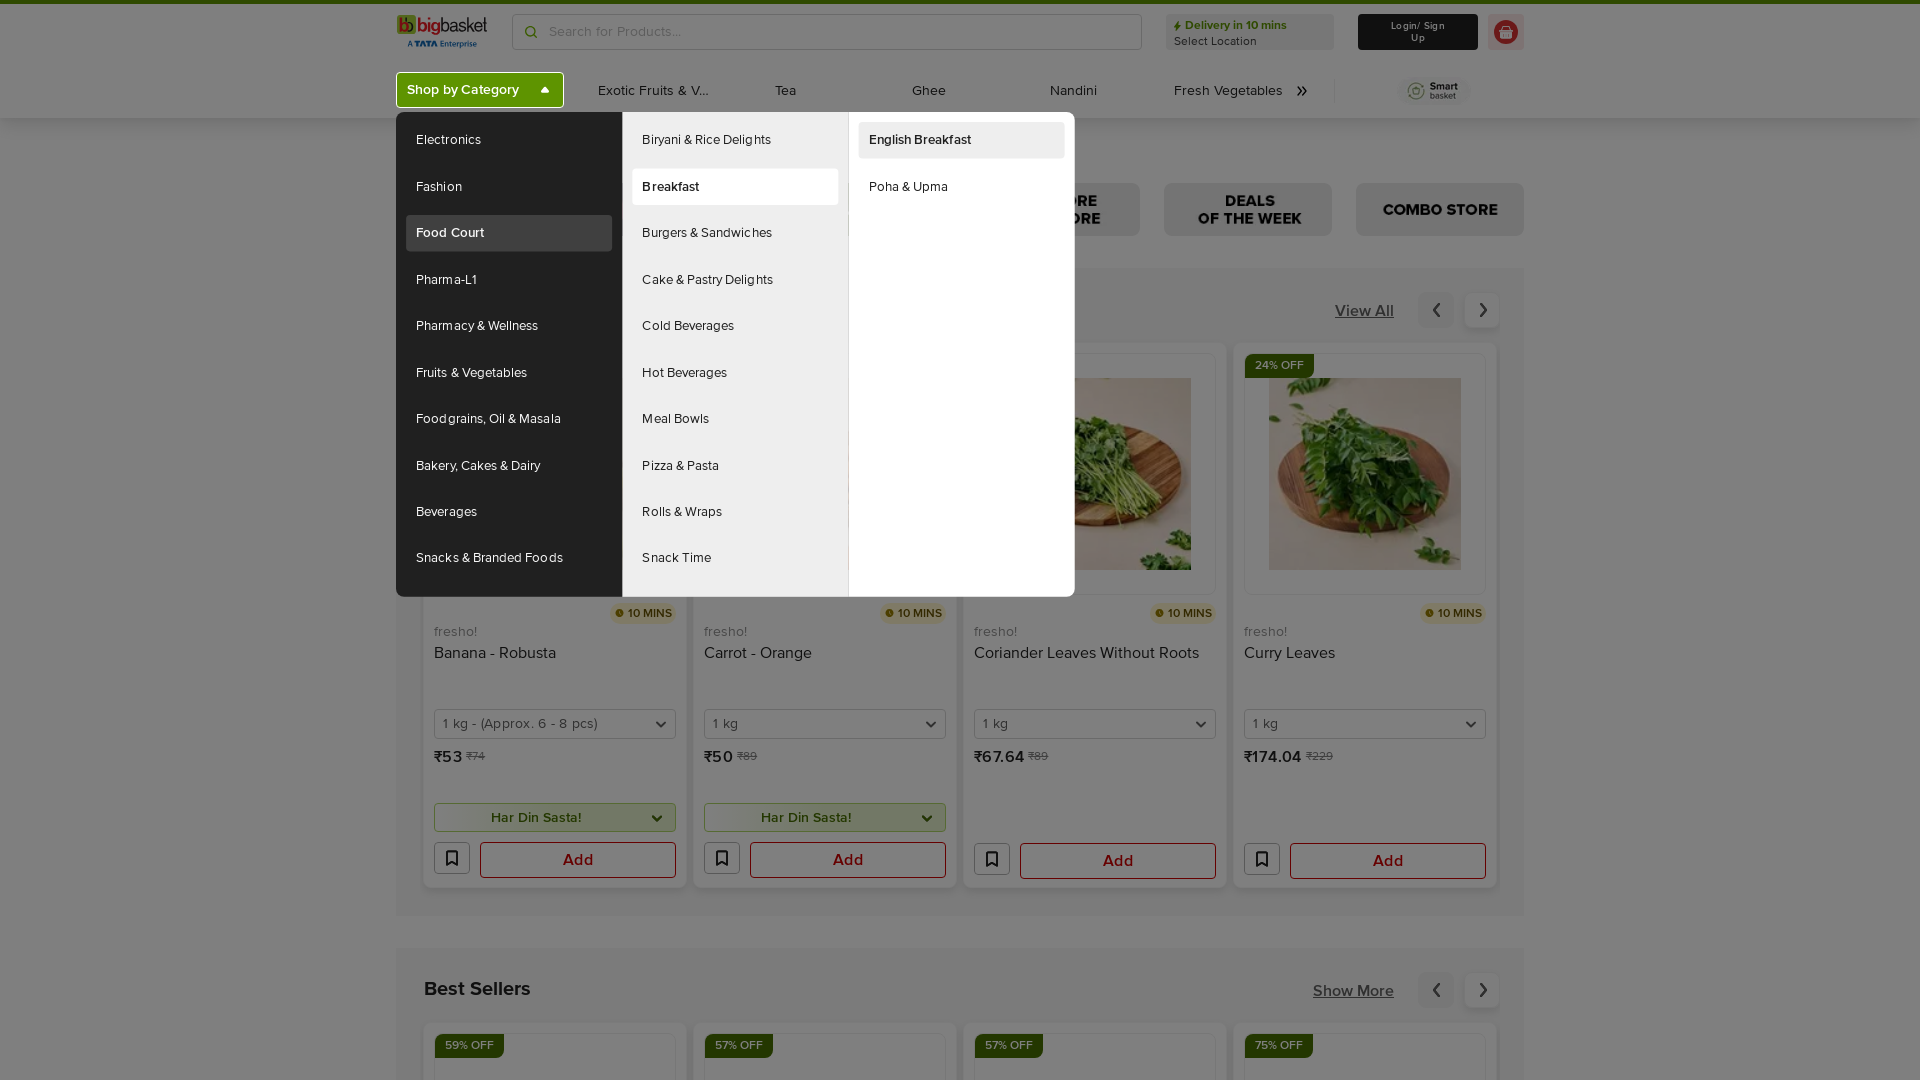

Clicked on English Breakfast option at (962, 140) on [data-headlessui-state="open"] nav >> internal:text="English Breakfast"s
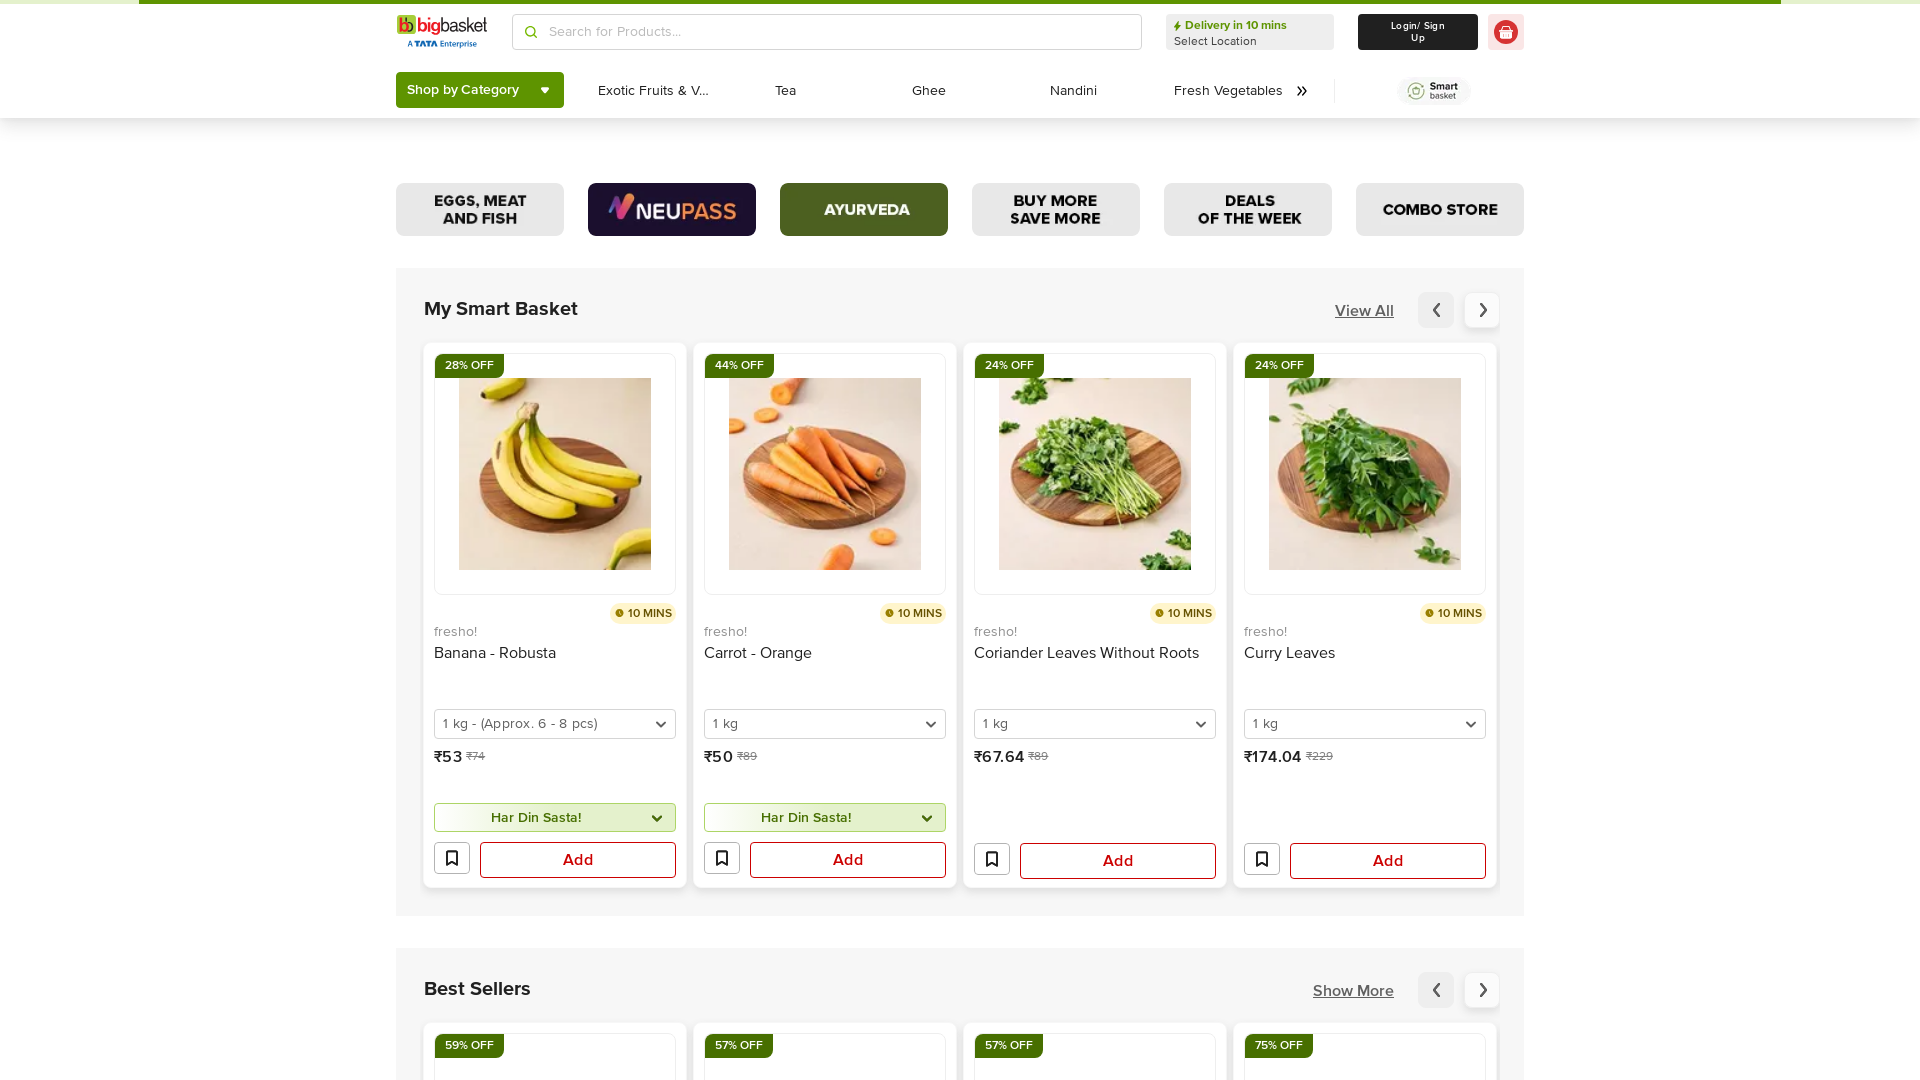

Product listing page loaded with Mushroom Croiss-tini visible
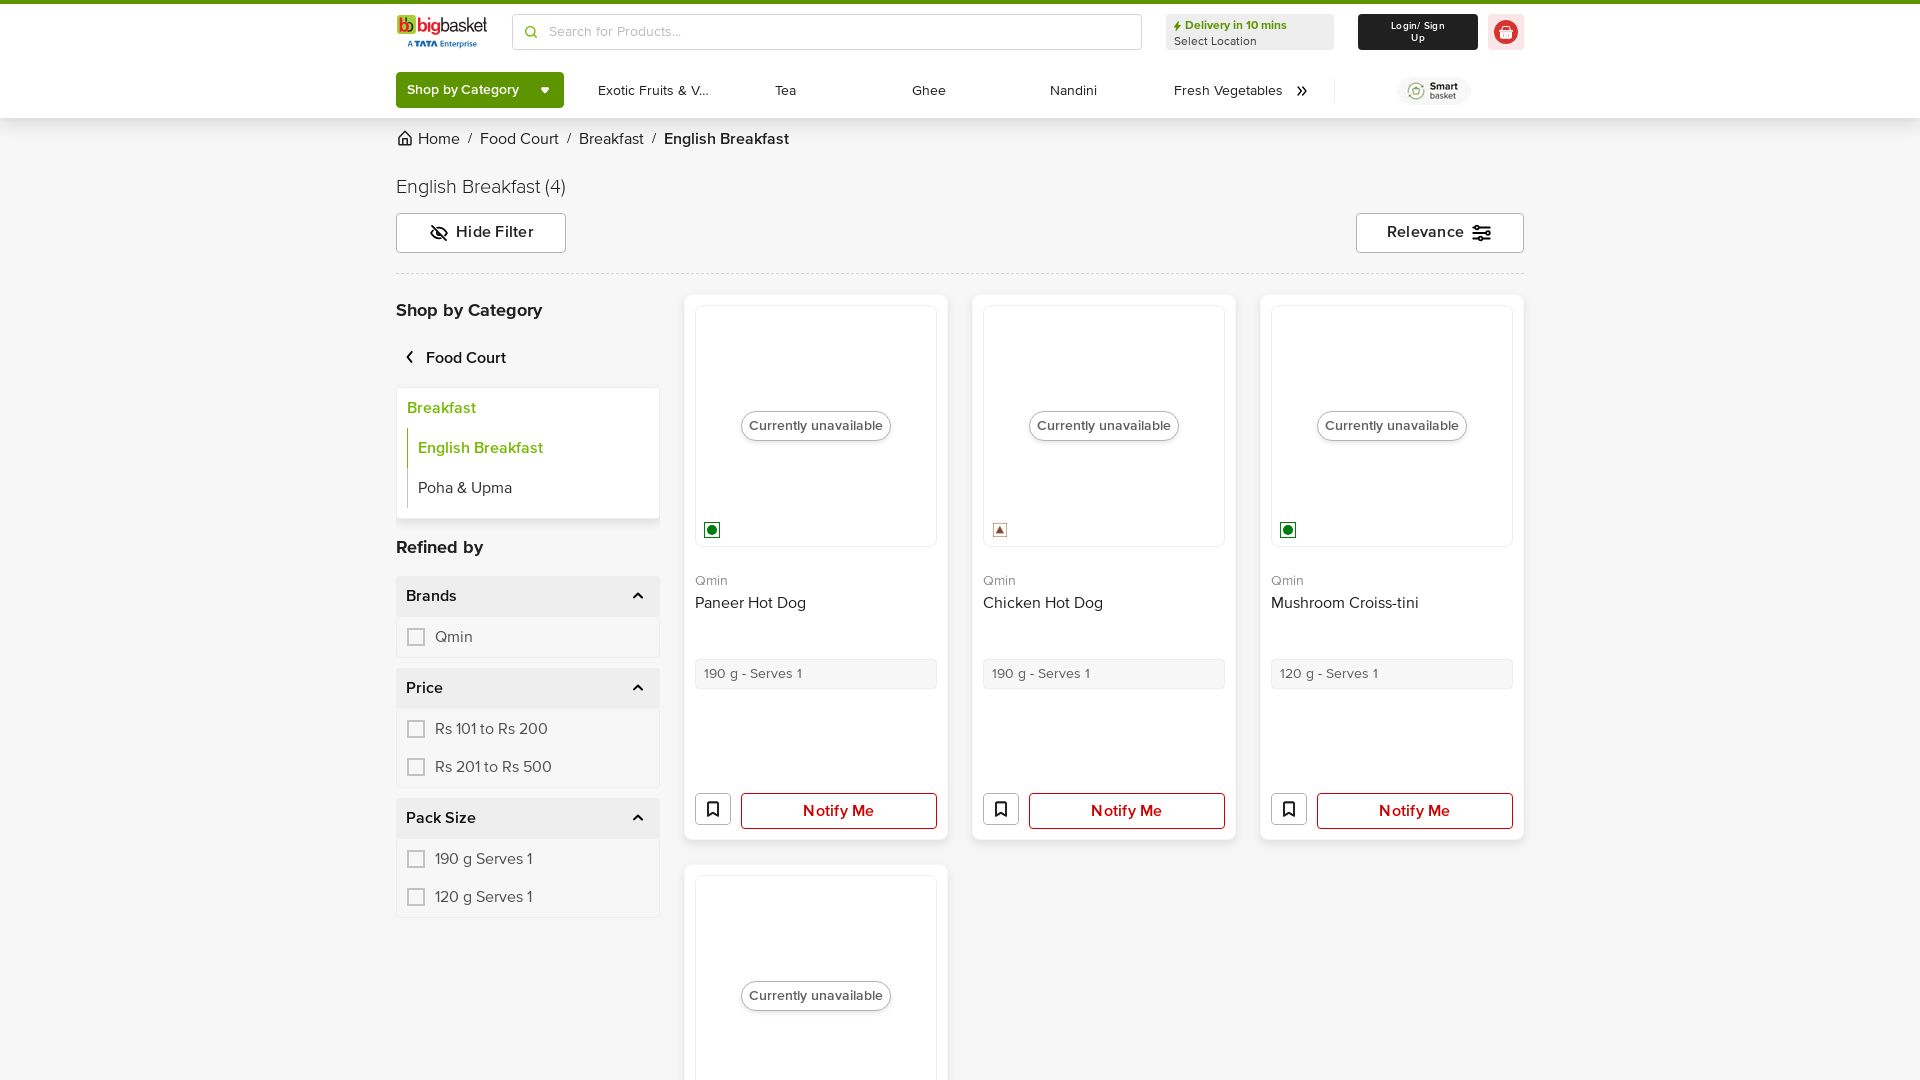

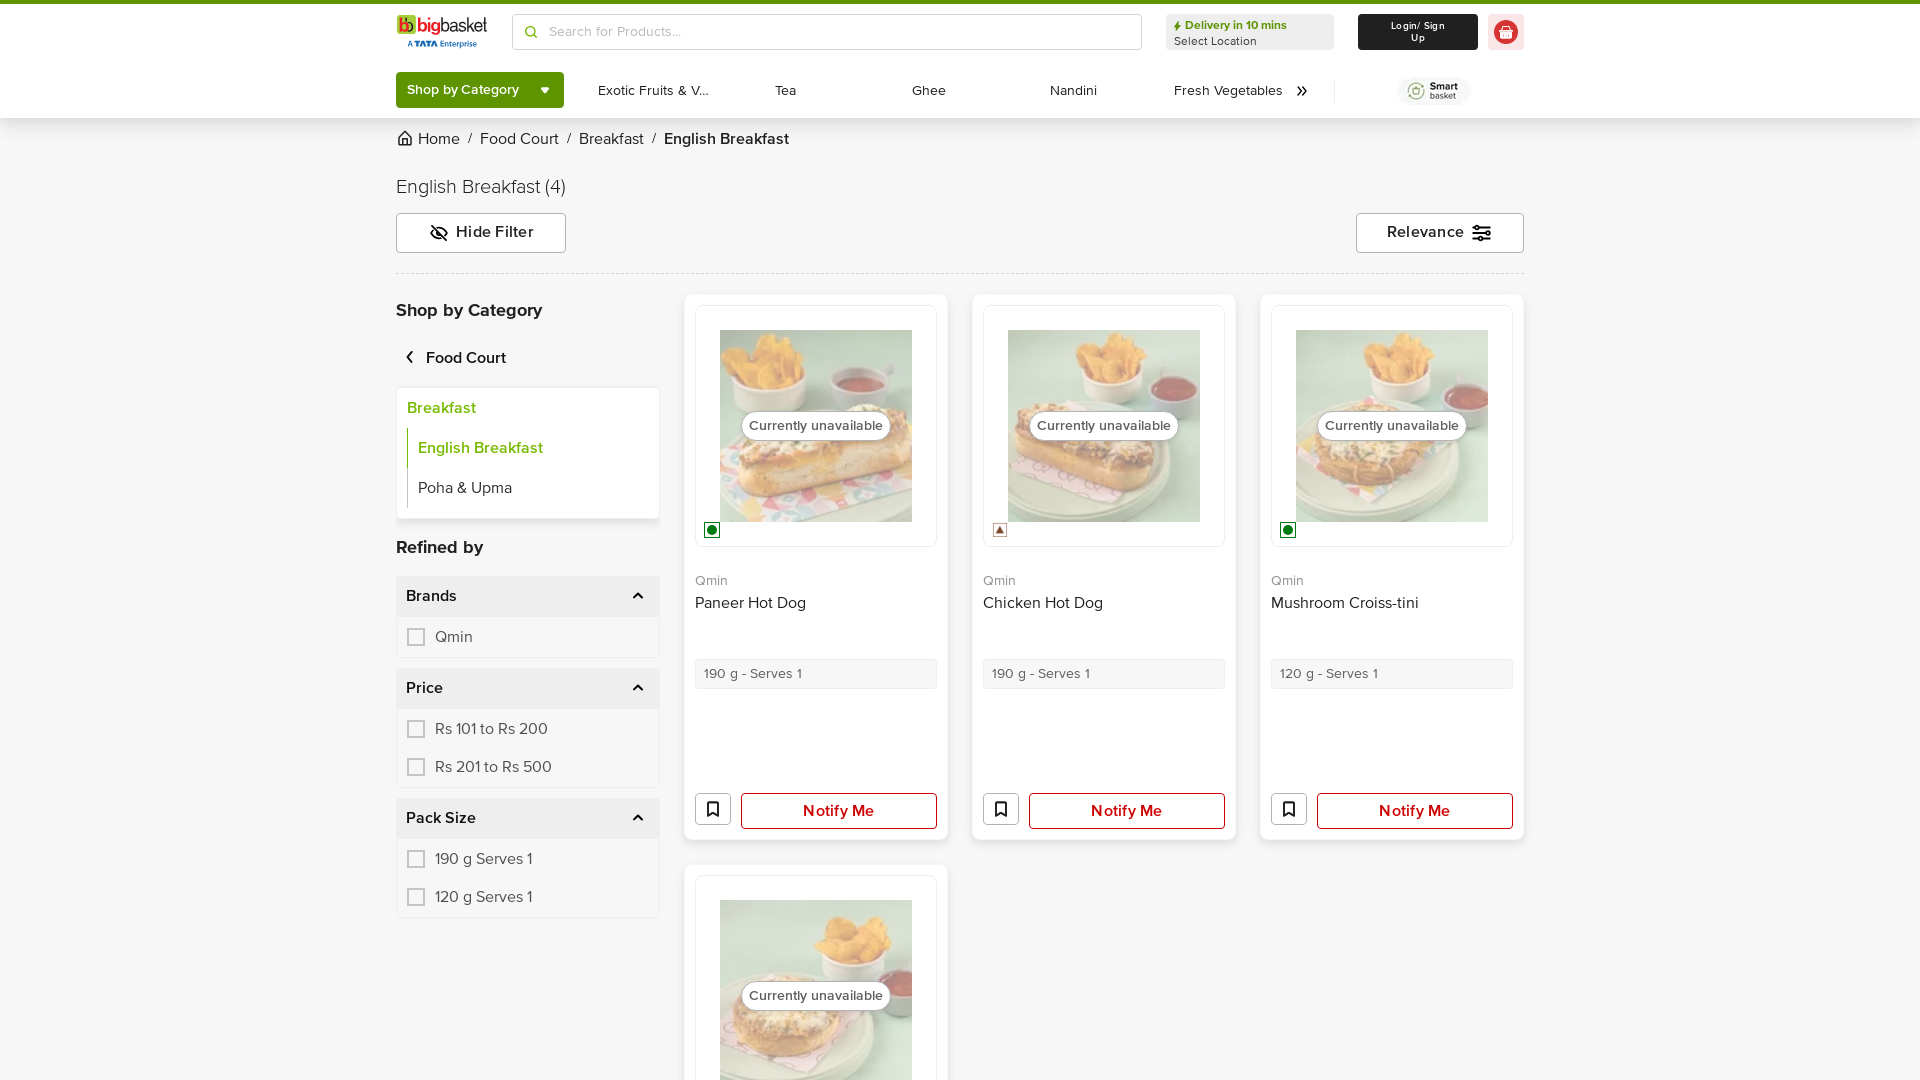